Verifies navigation to the Test Cases page by clicking on the Test Cases link from the homepage and confirming the Test Cases page loads successfully.

Starting URL: https://automationexercise.com/

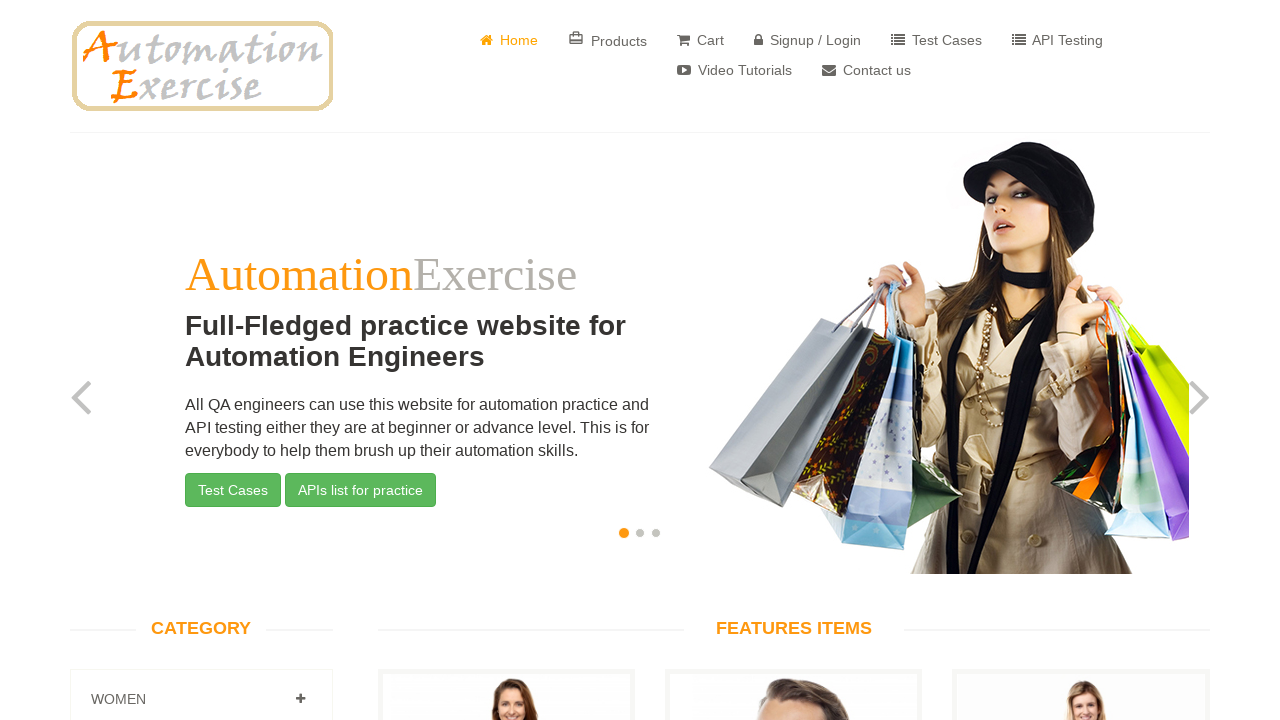

Waited for body element to load on homepage
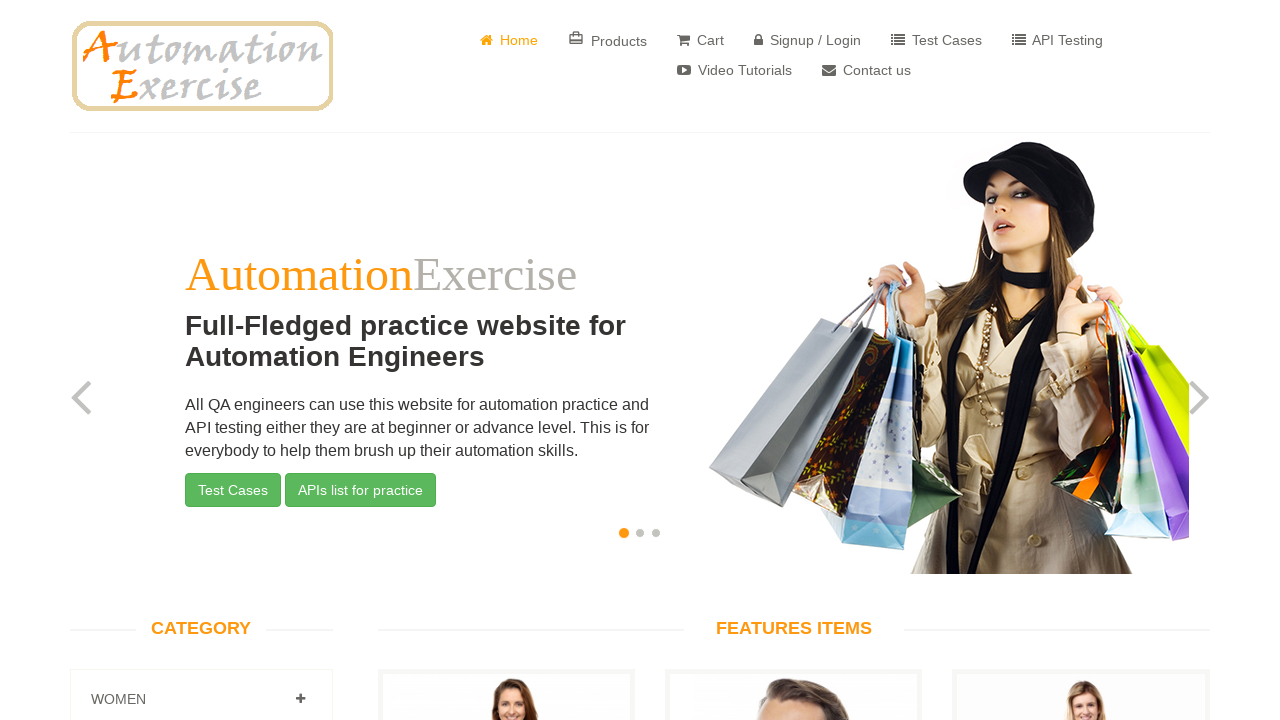

Verified homepage is visible by checking for key elements
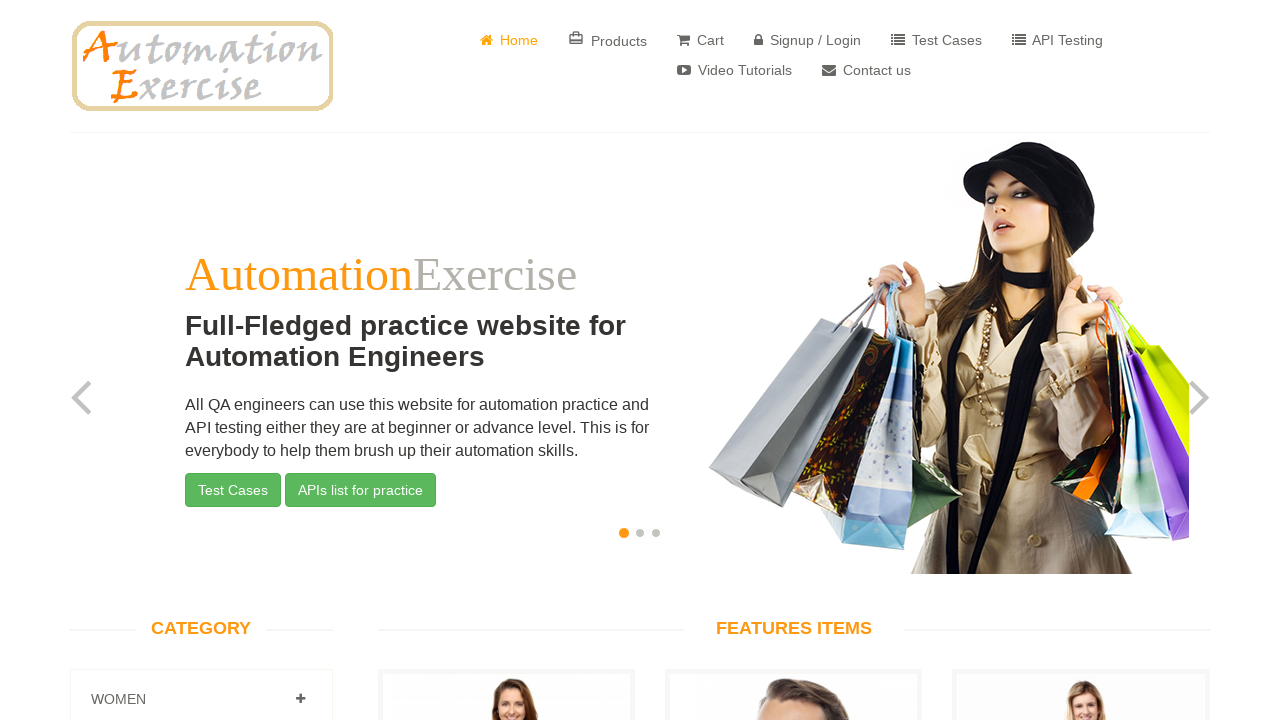

Clicked on Test Cases link at (936, 40) on a[href='/test_cases']
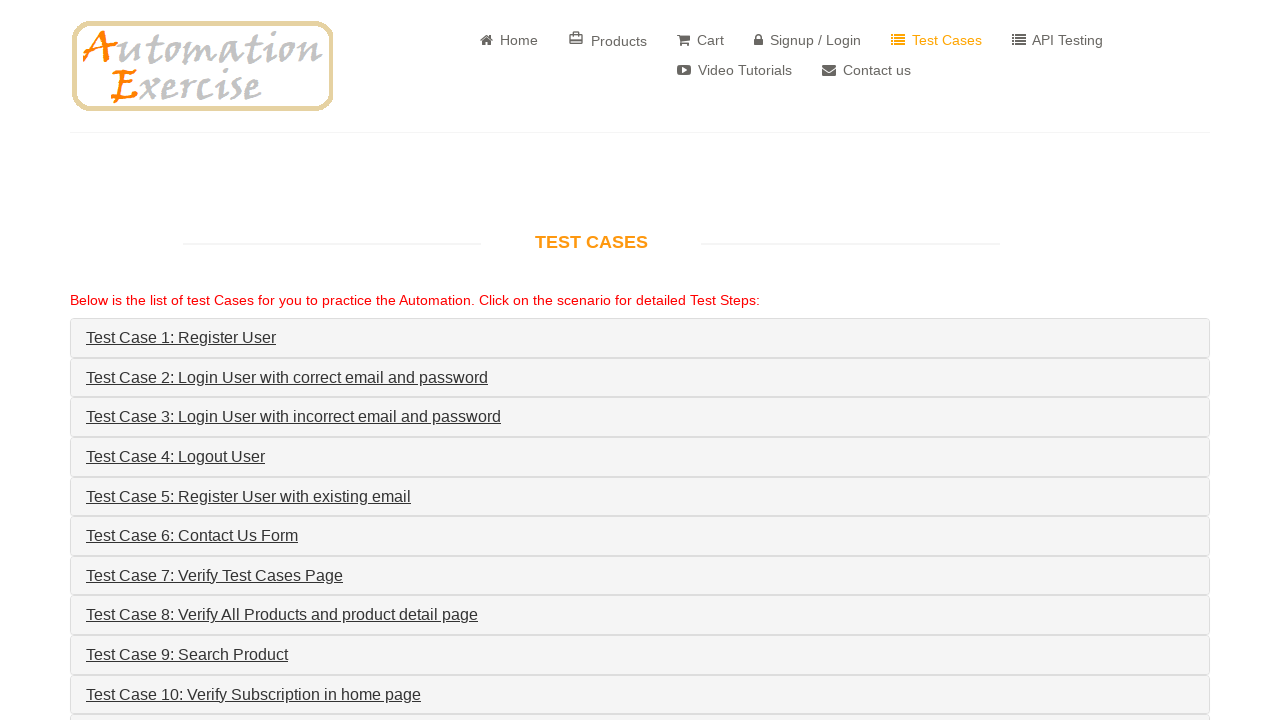

Waited for Test Cases page title to load
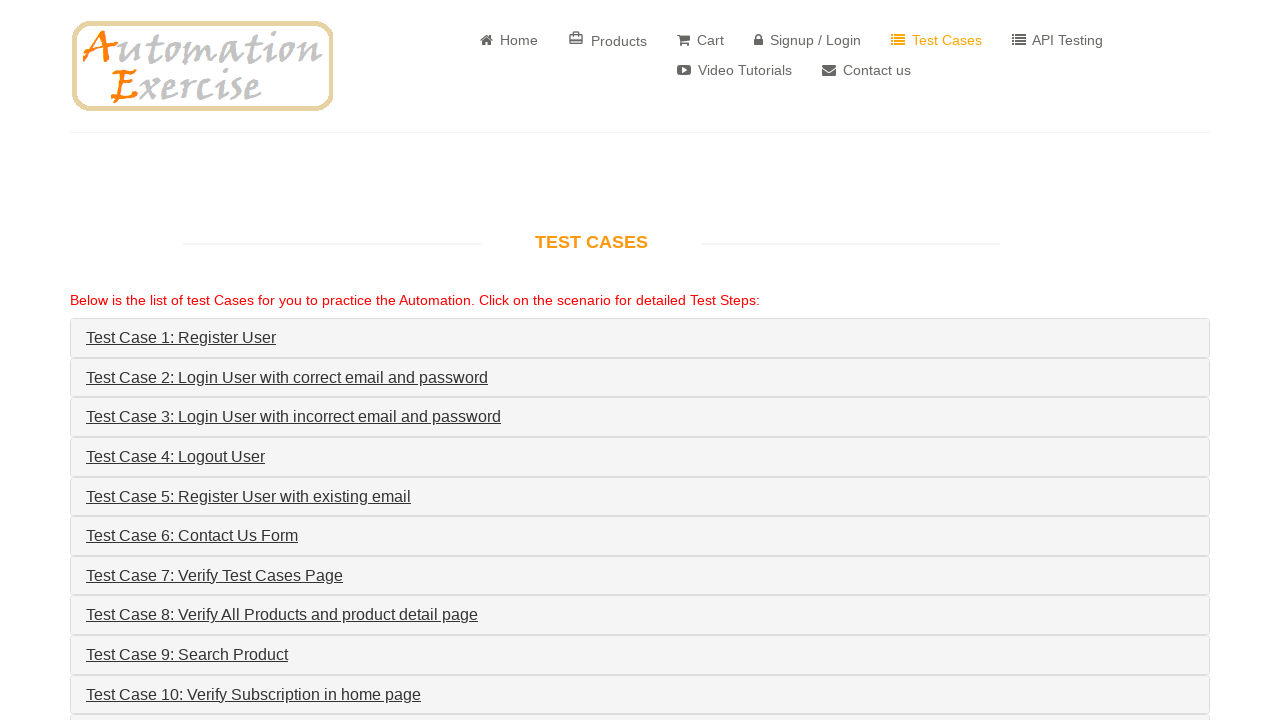

Verified Test Cases page loaded successfully with correct title and URL
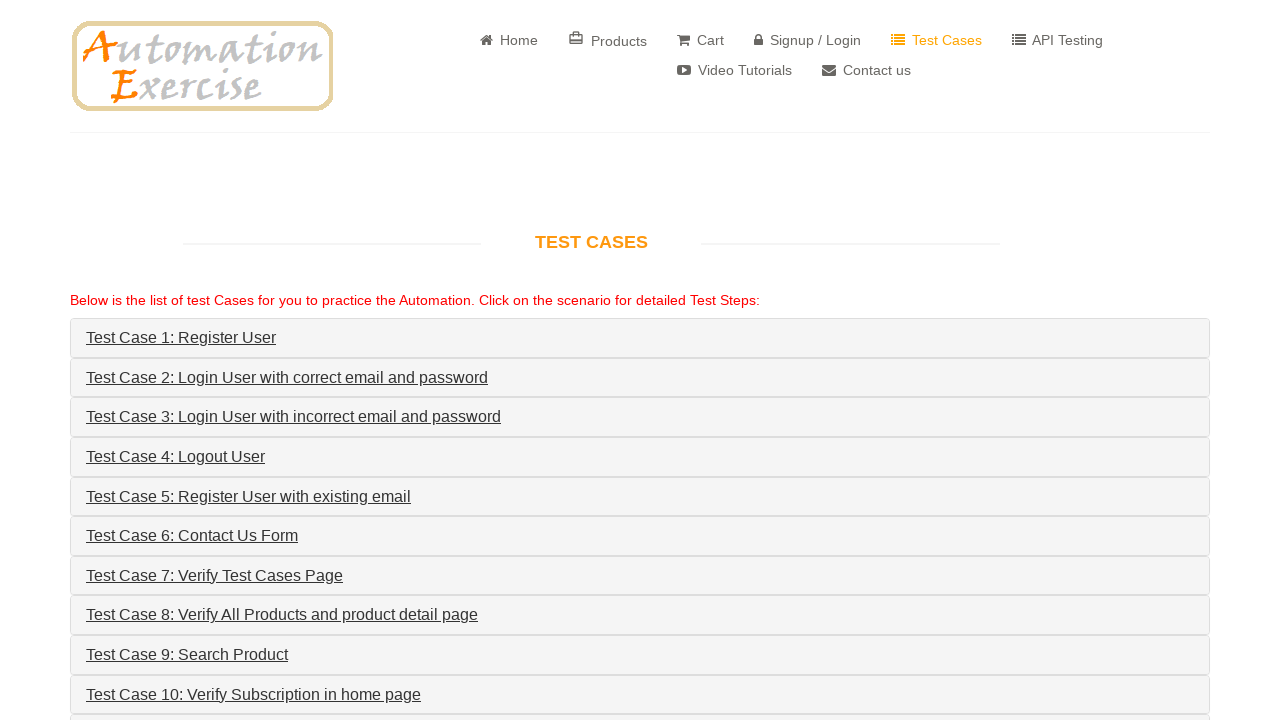

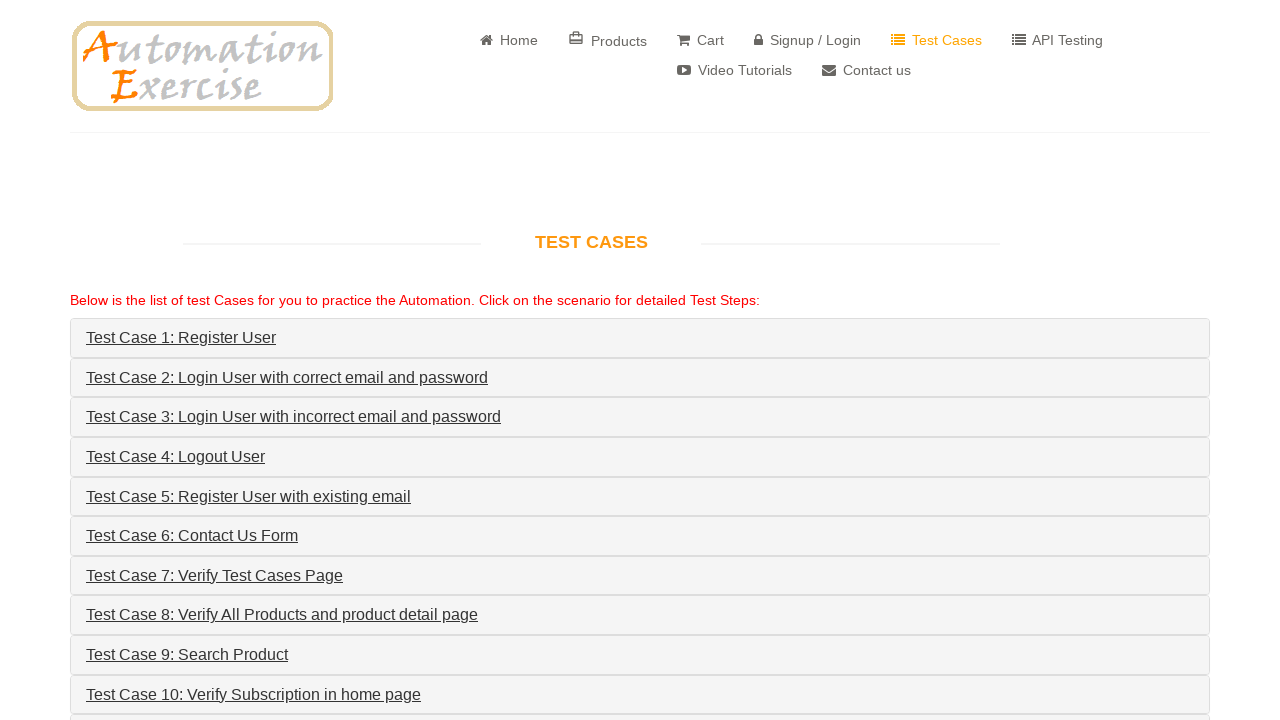